Tests hover functionality by hovering over the third user image and verifying the displayed username is "name: user3"

Starting URL: https://the-internet.herokuapp.com/hovers

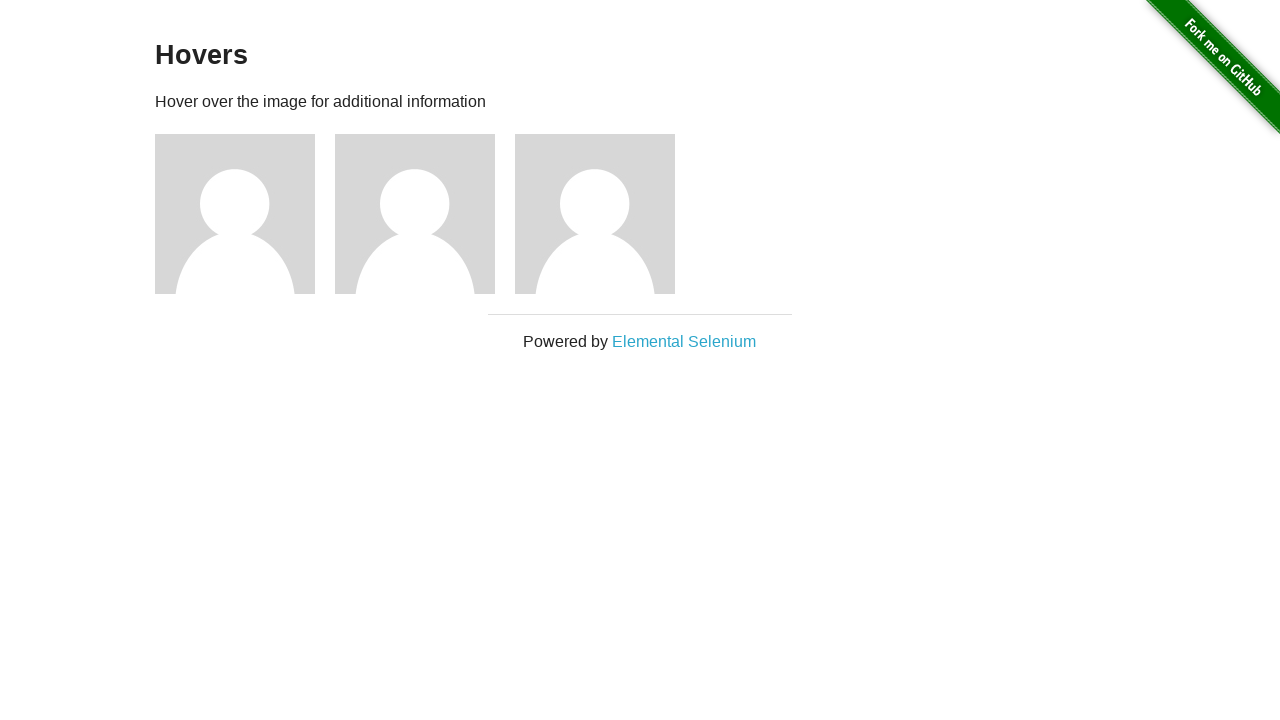

Hovered over the third user image at (605, 214) on #content .figure >> nth=2
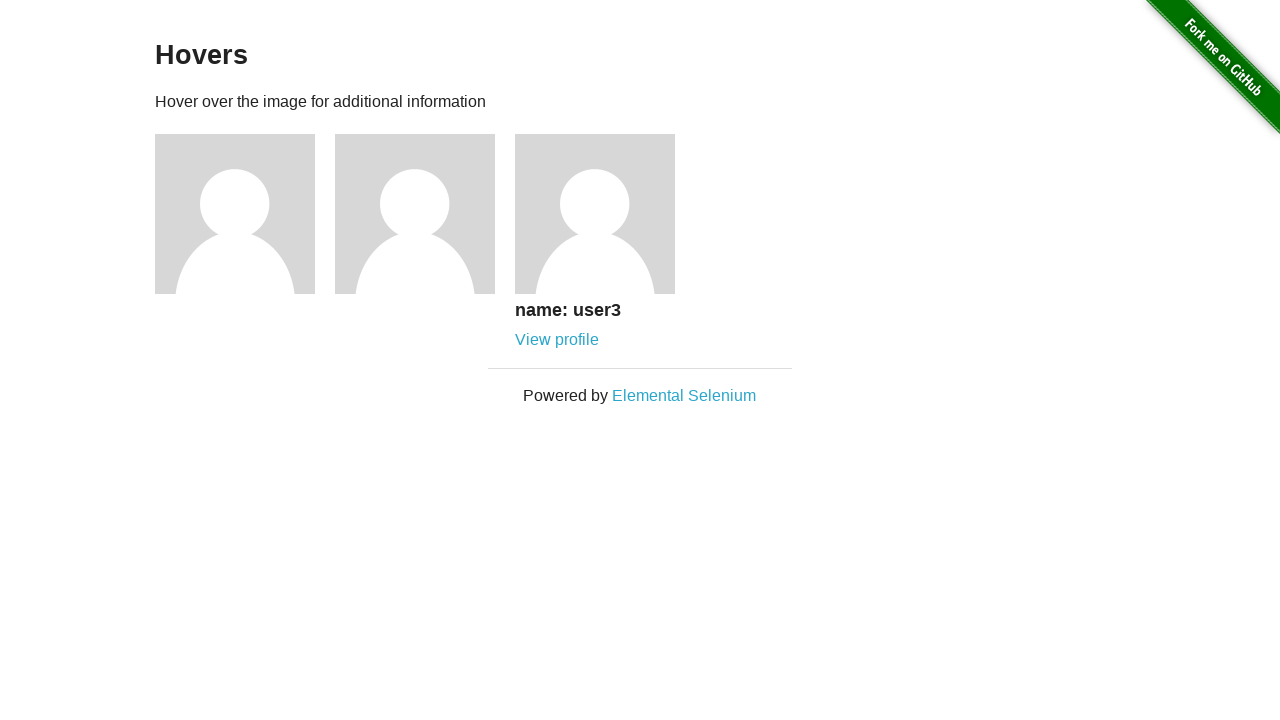

Located the third caption element
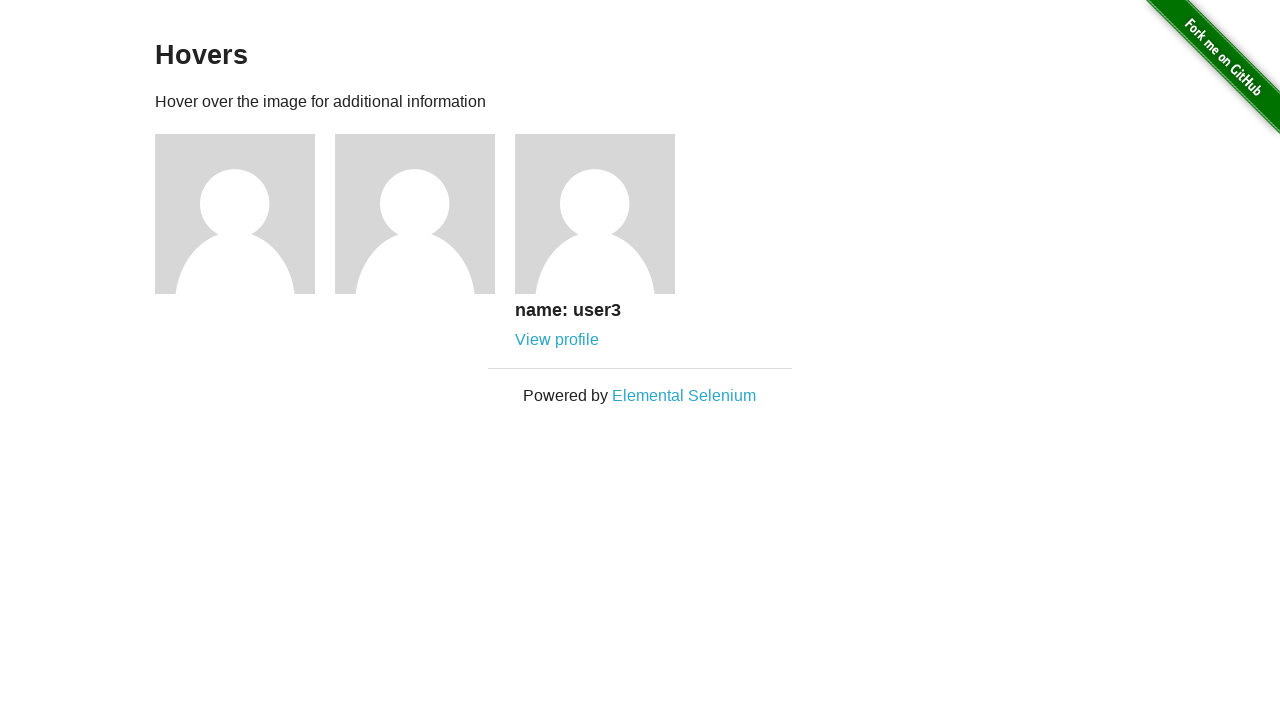

Caption became visible after hover
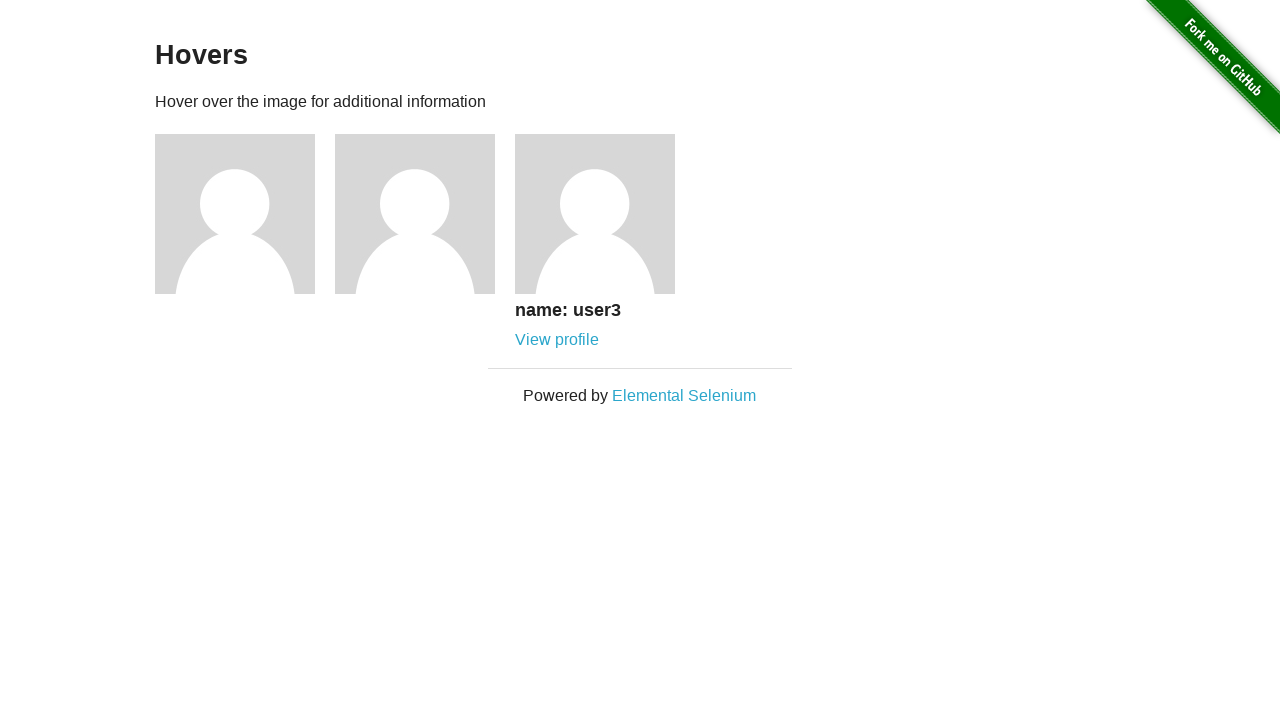

Verified caption text is 'name: user3'
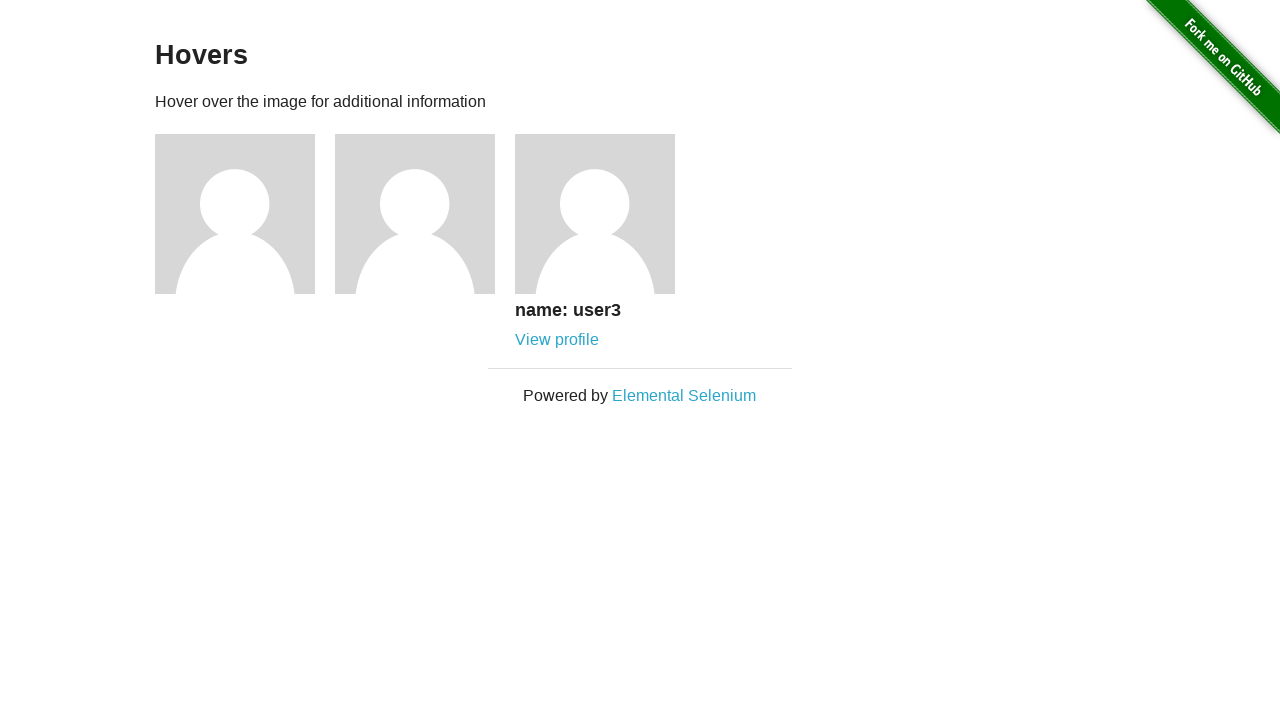

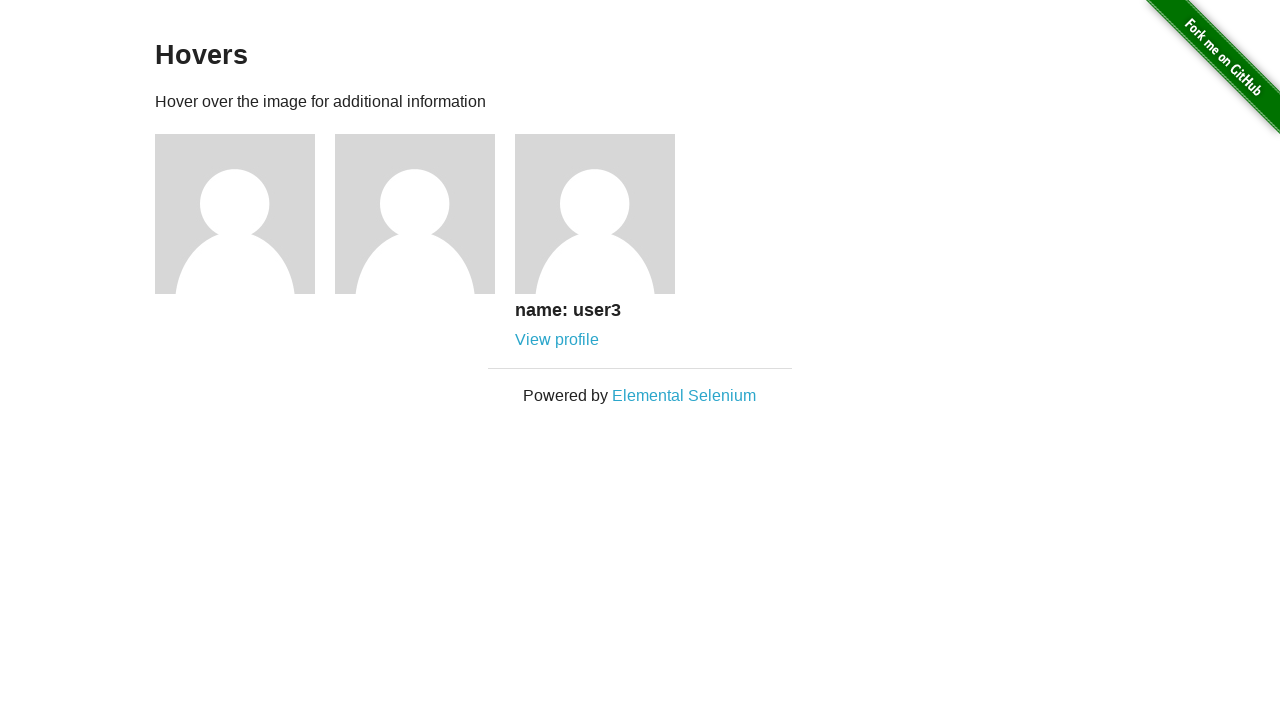